Tests iframe handling by interacting with elements inside an iframe - clicking mentorship link and verifying pricing titles

Starting URL: https://rahulshettyacademy.com/AutomationPractice/

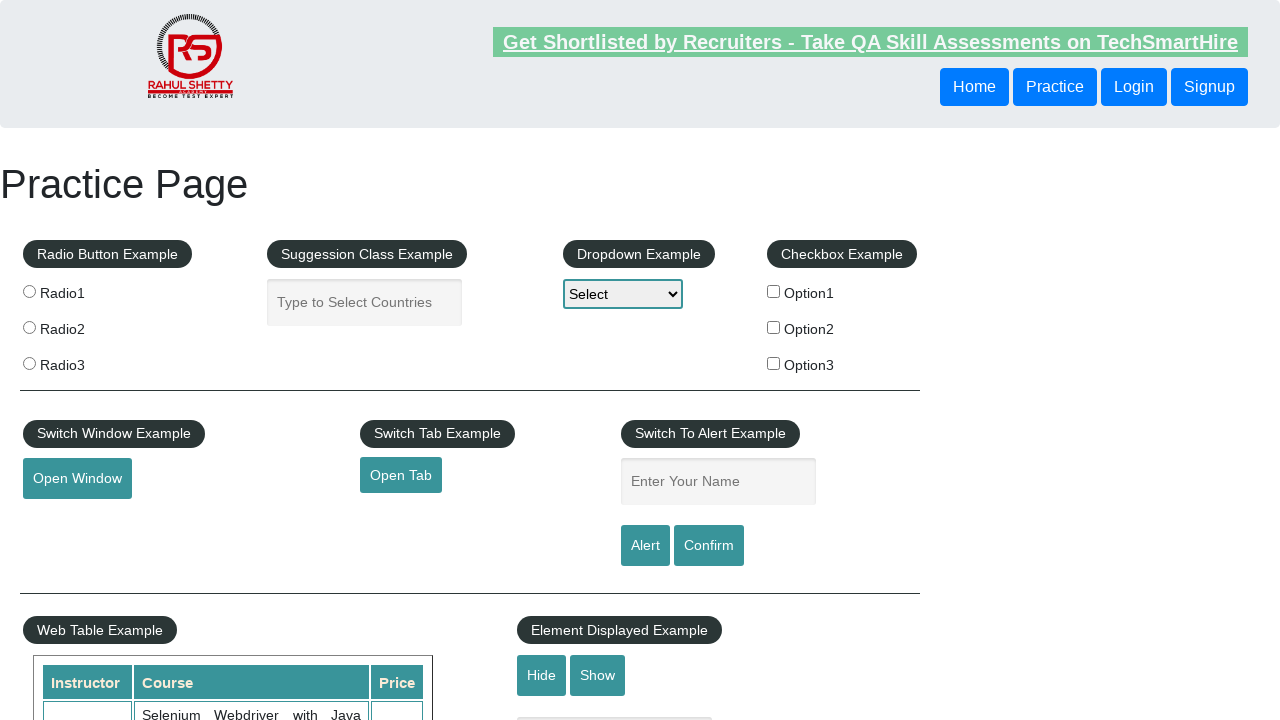

Waited for iframe with id 'courses-iframe' to load
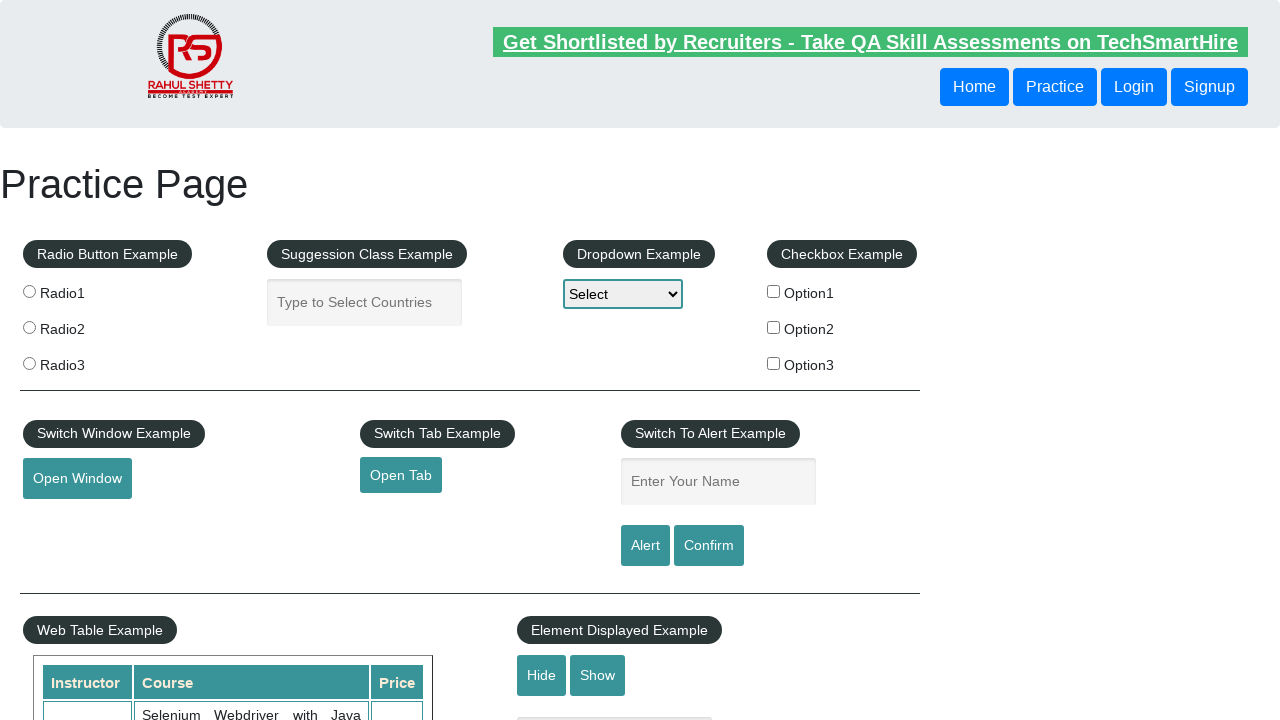

Located the iframe element
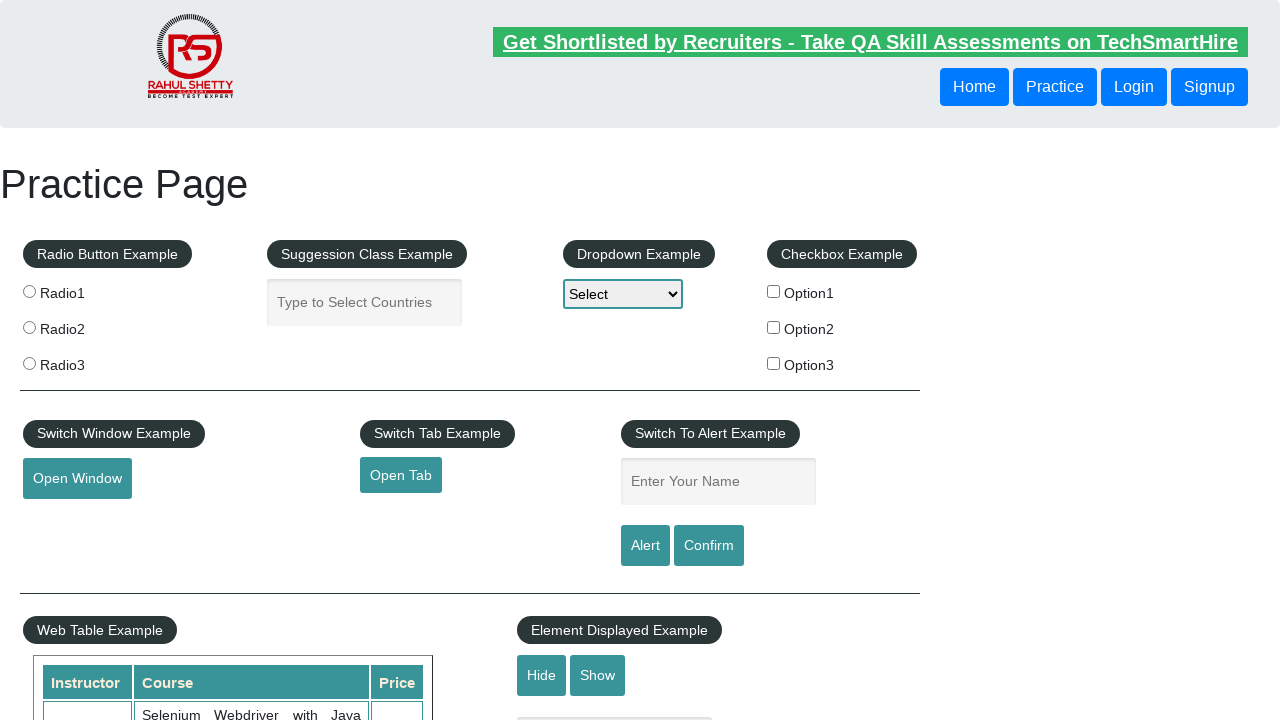

Clicked mentorship link inside iframe at (618, 360) on #courses-iframe >> internal:control=enter-frame >> a[href*='mentorship'] >> nth=
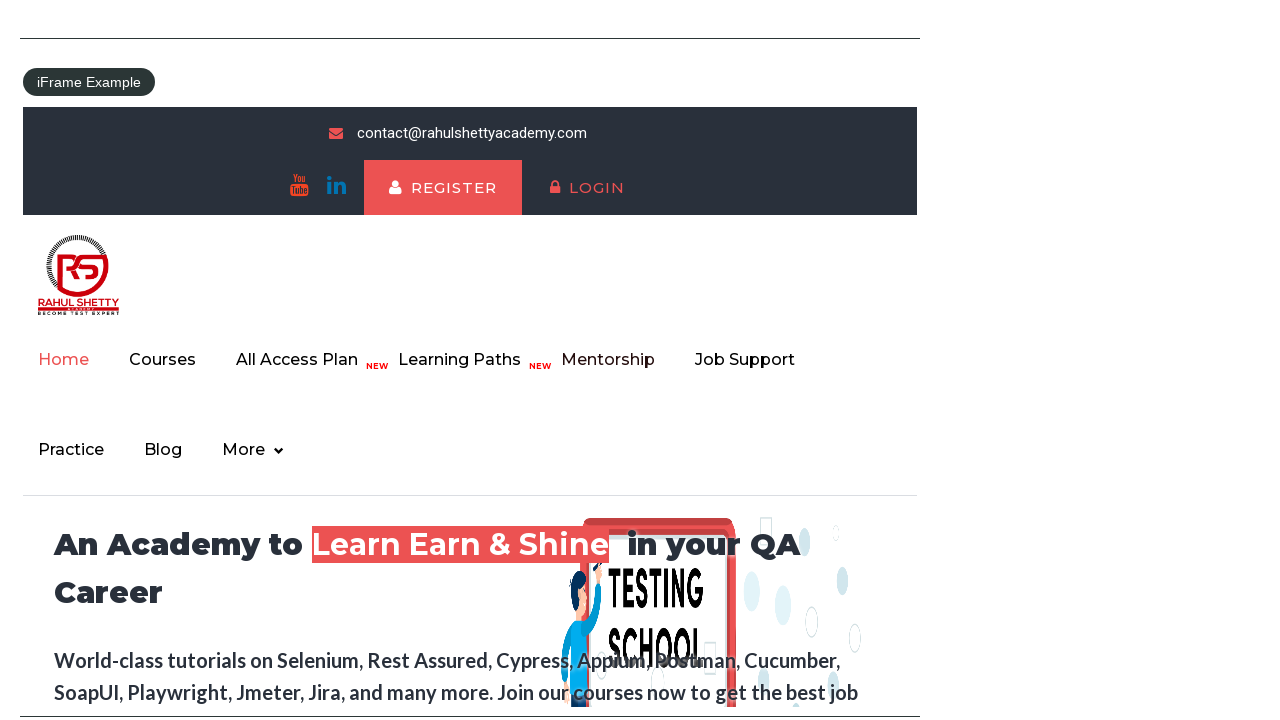

Waited 4000ms for content to load
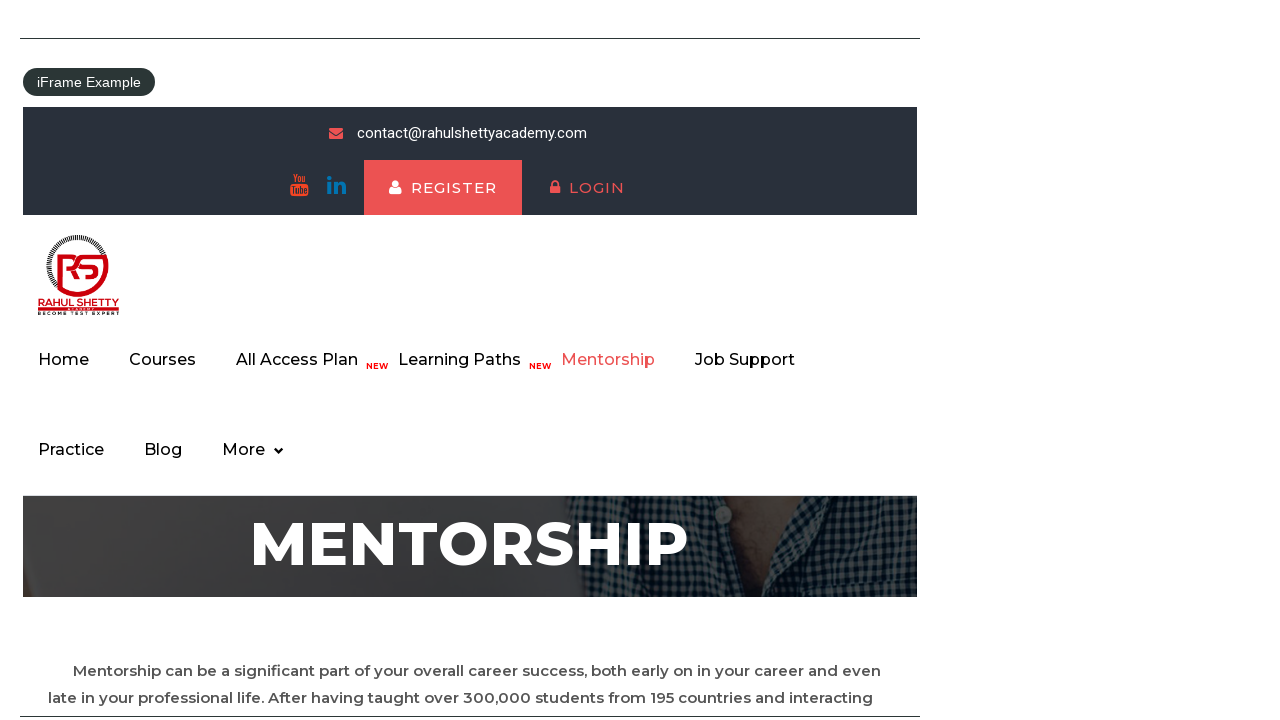

Verified pricing title element exists in iframe
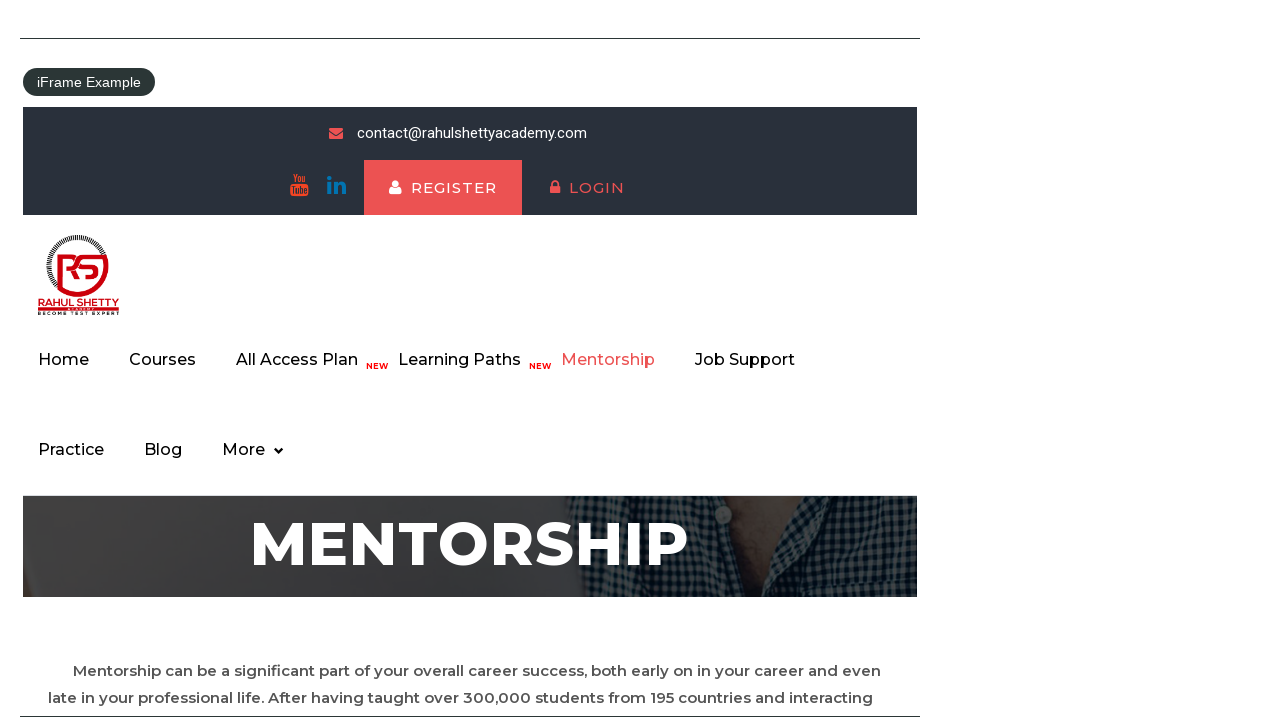

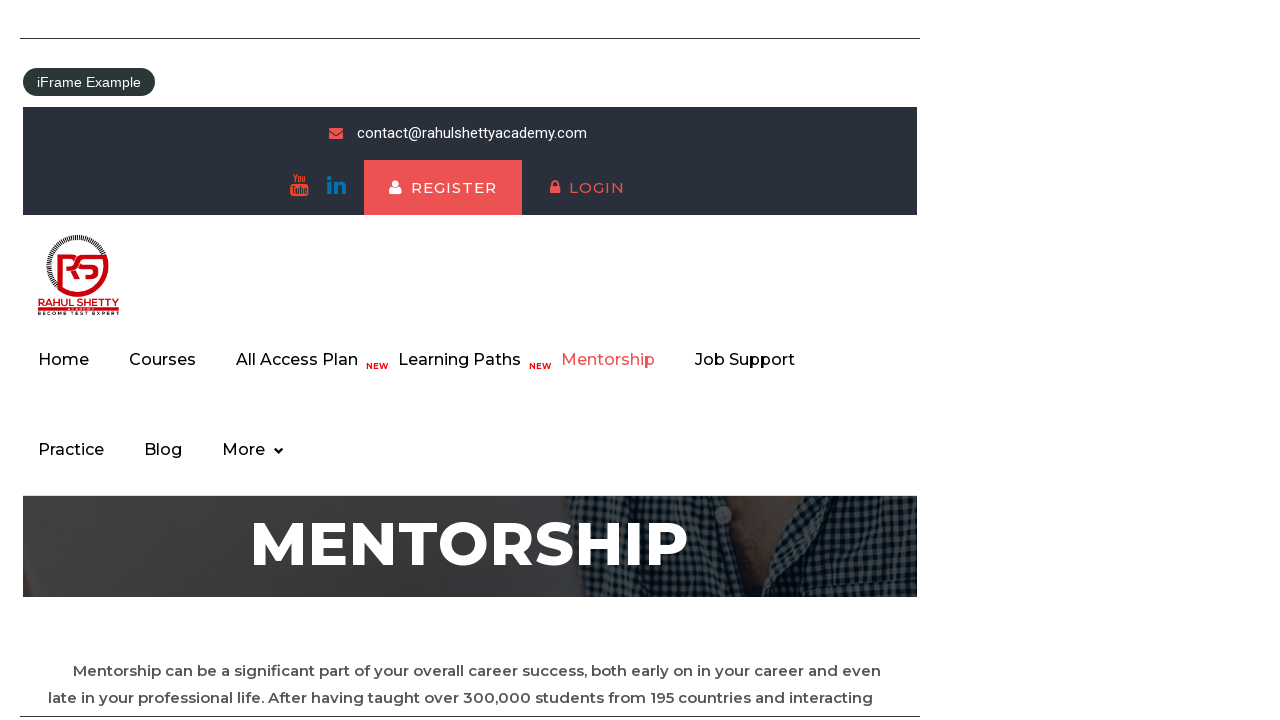